Tests radio button interaction by navigating to an HTML tutorial page and selecting a radio button from a group of citizenship options

Starting URL: https://tutorialehtml.com/en/html-tutorial-radio-buttons

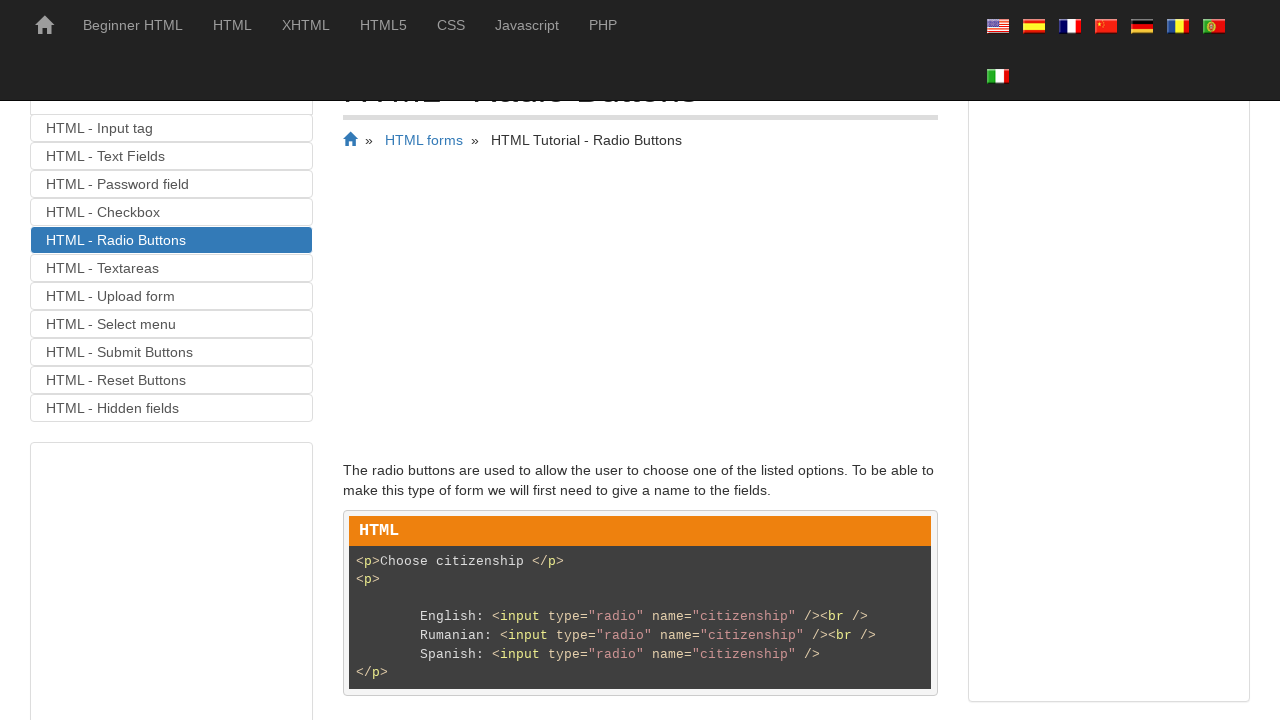

Located all radio buttons with name 'citizenship'
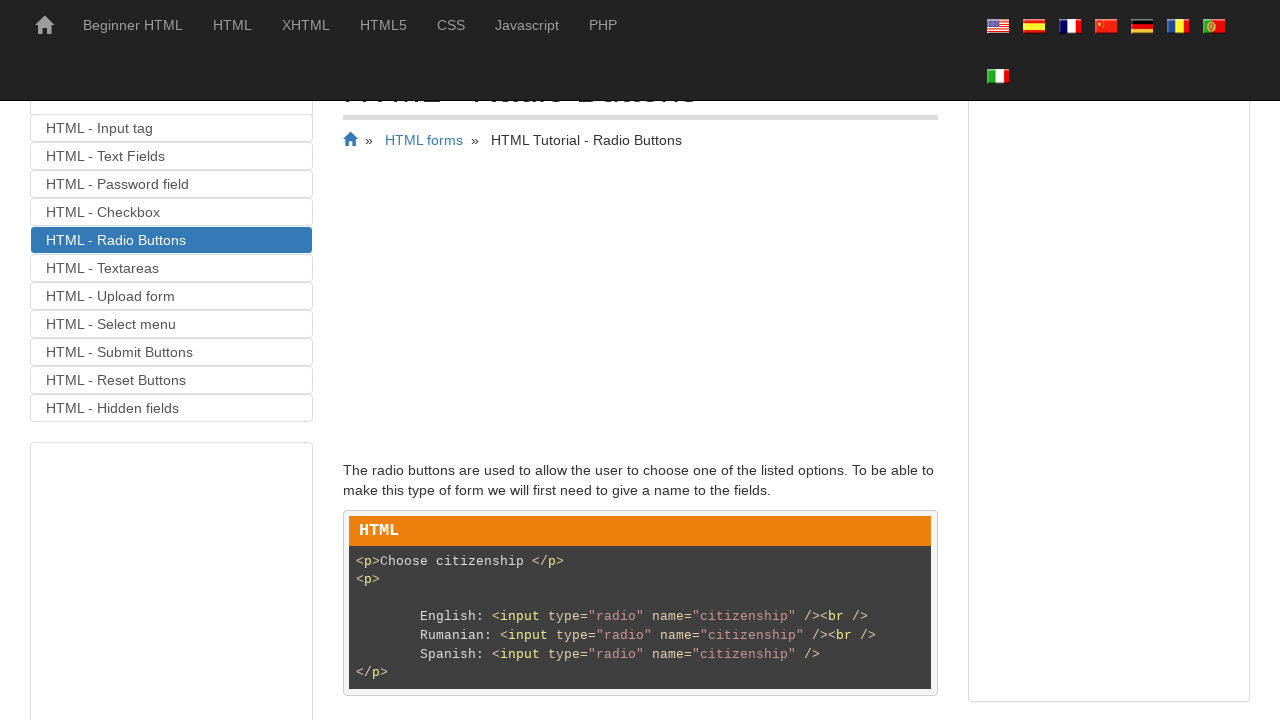

Clicked the second citizenship radio button at (442, 361) on input[name='citizenship'] >> nth=1
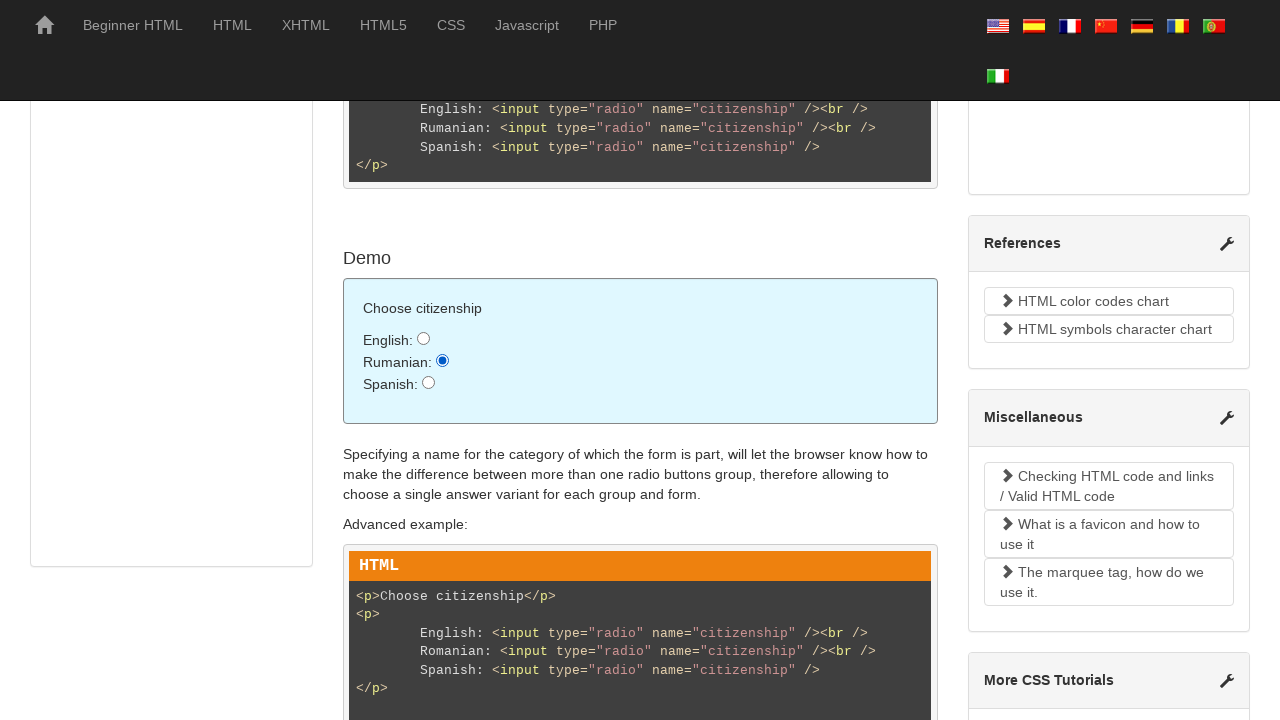

Verified that the second citizenship radio button is now selected
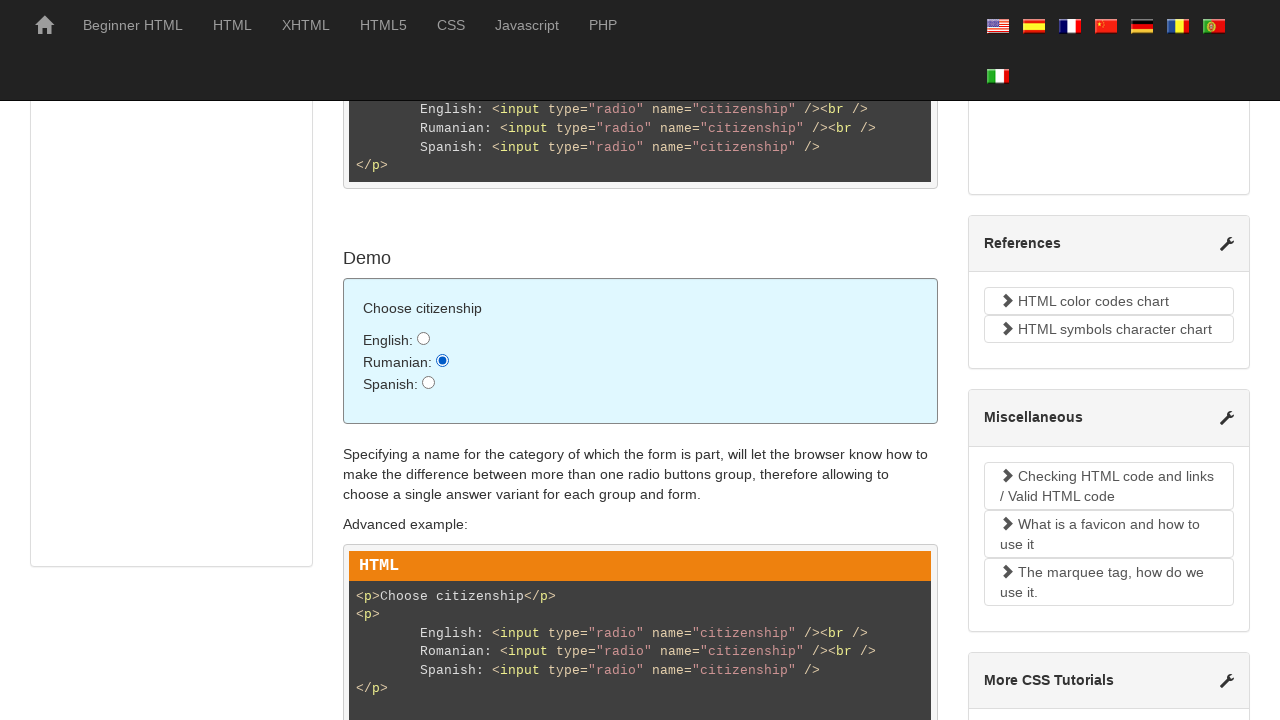

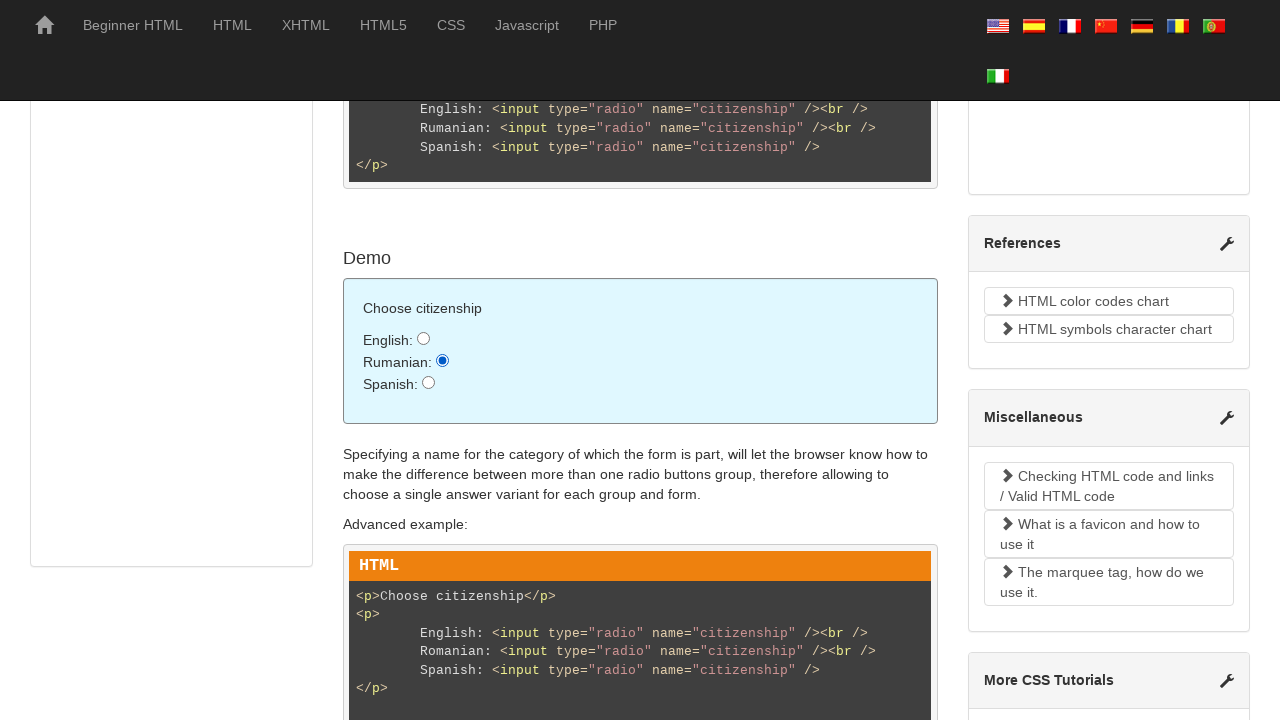